Tests element visibility toggling, alert handling, and mouse hover functionality on a practice automation page

Starting URL: https://rahulshettyacademy.com/AutomationPractice/

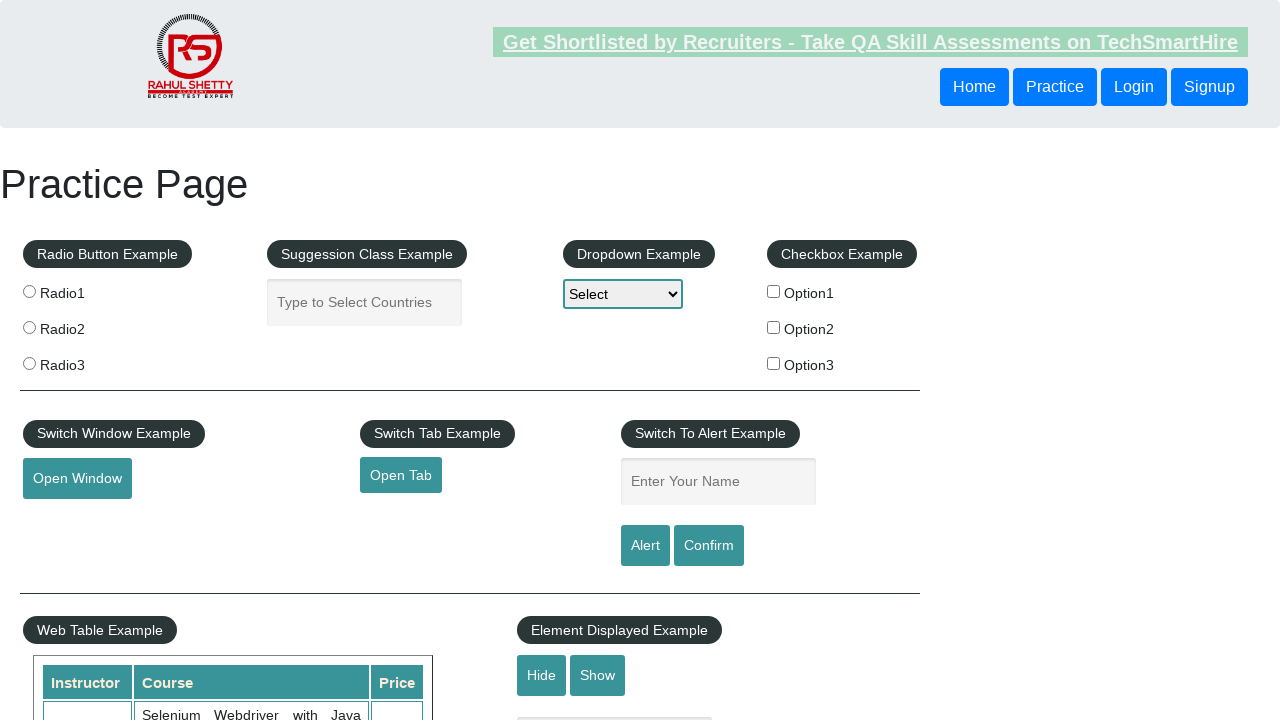

Verified input element is initially visible
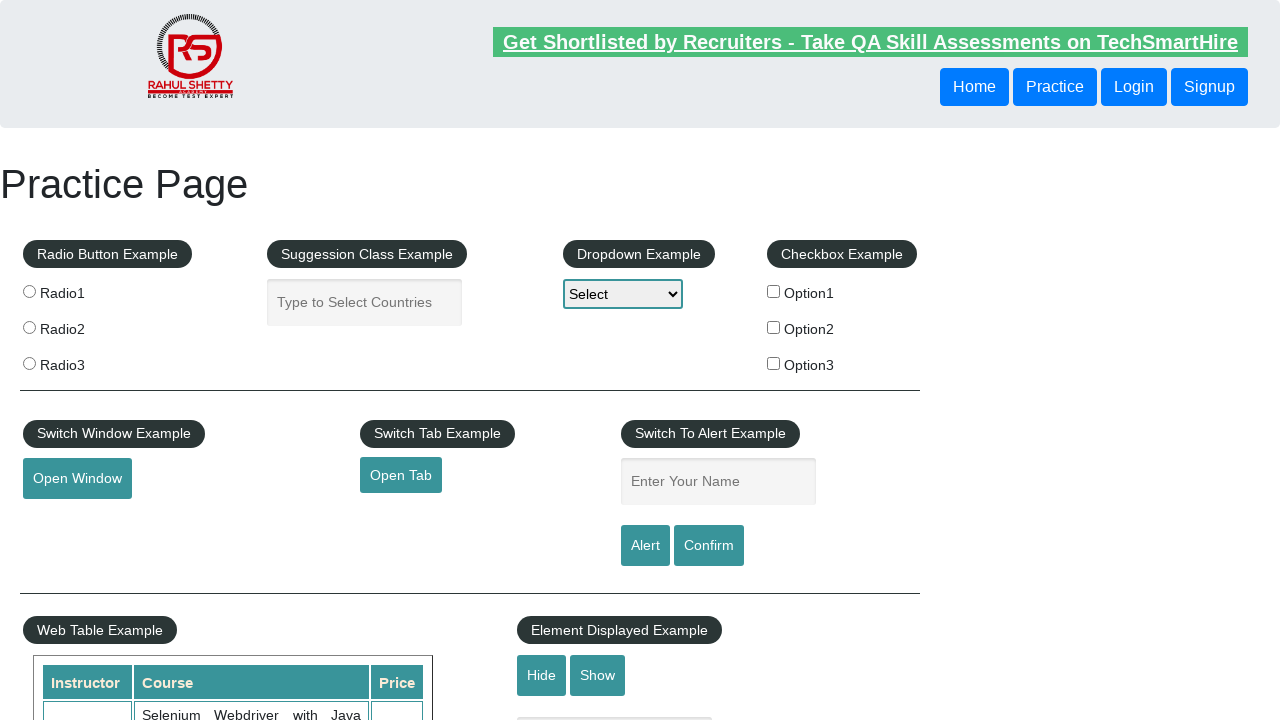

Clicked Hide button to hide the input element at (542, 675) on input[value='Hide']
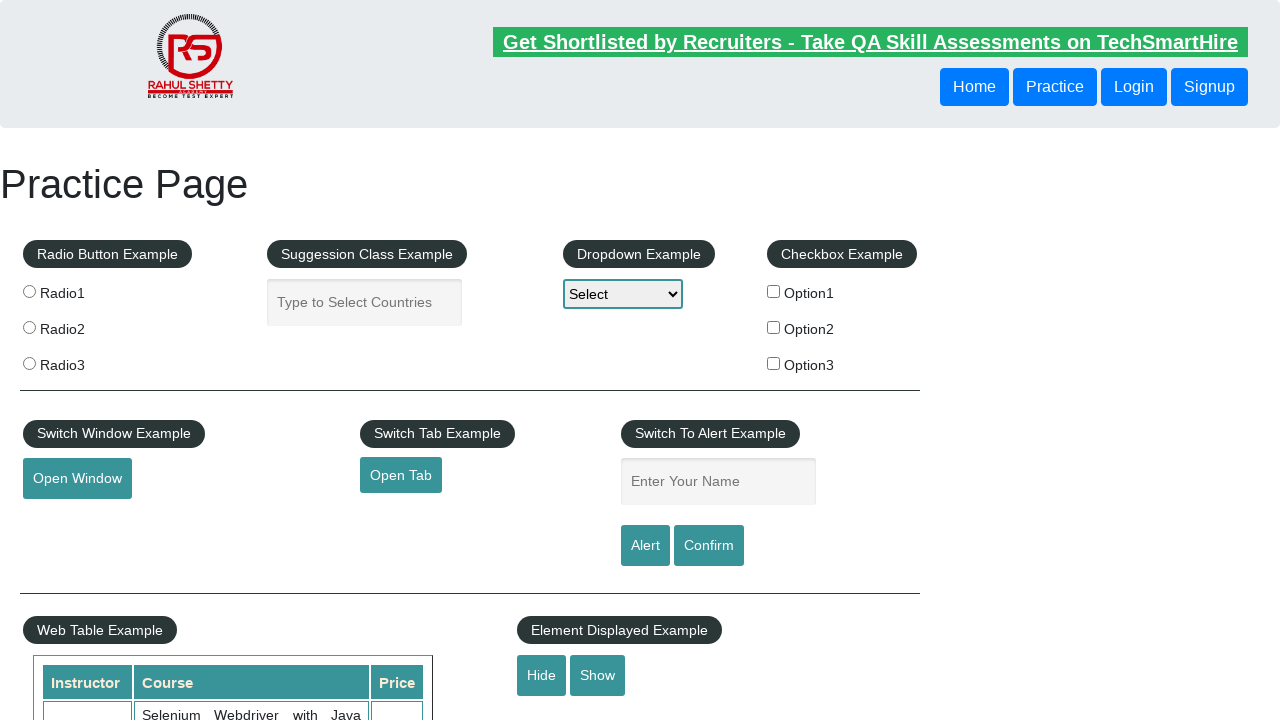

Verified input element is now hidden
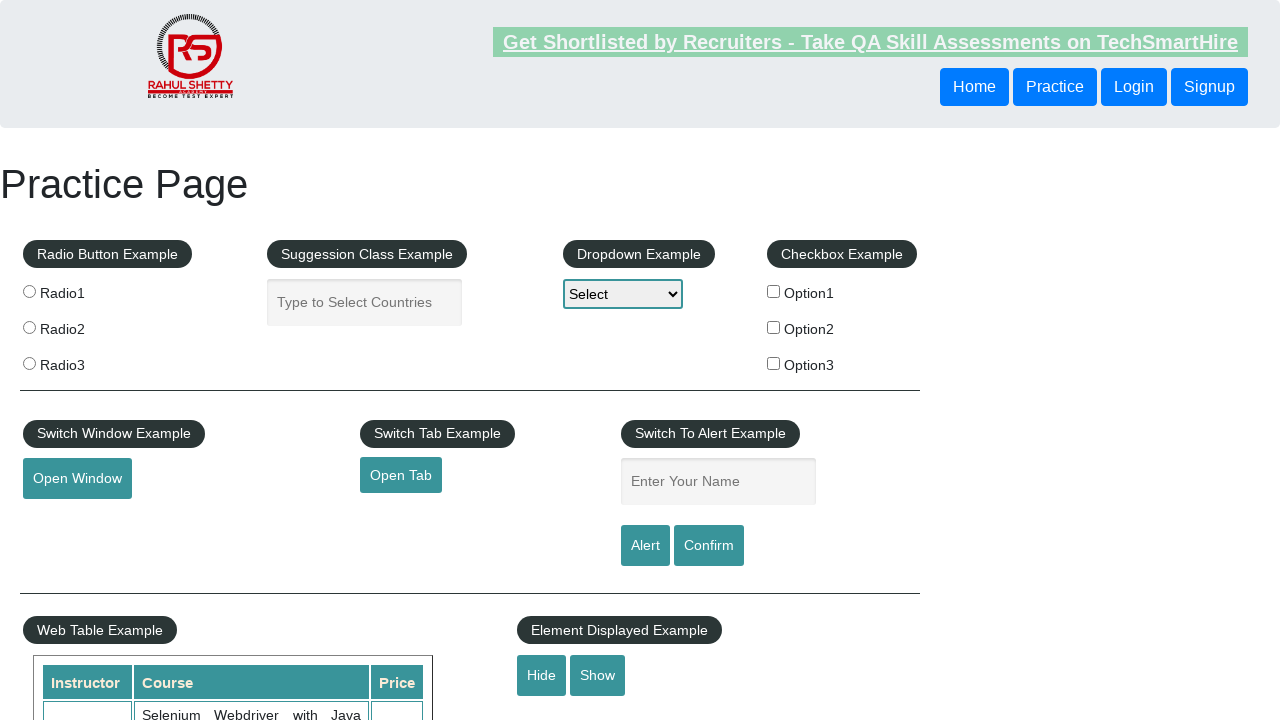

Set up dialog handler to accept alerts
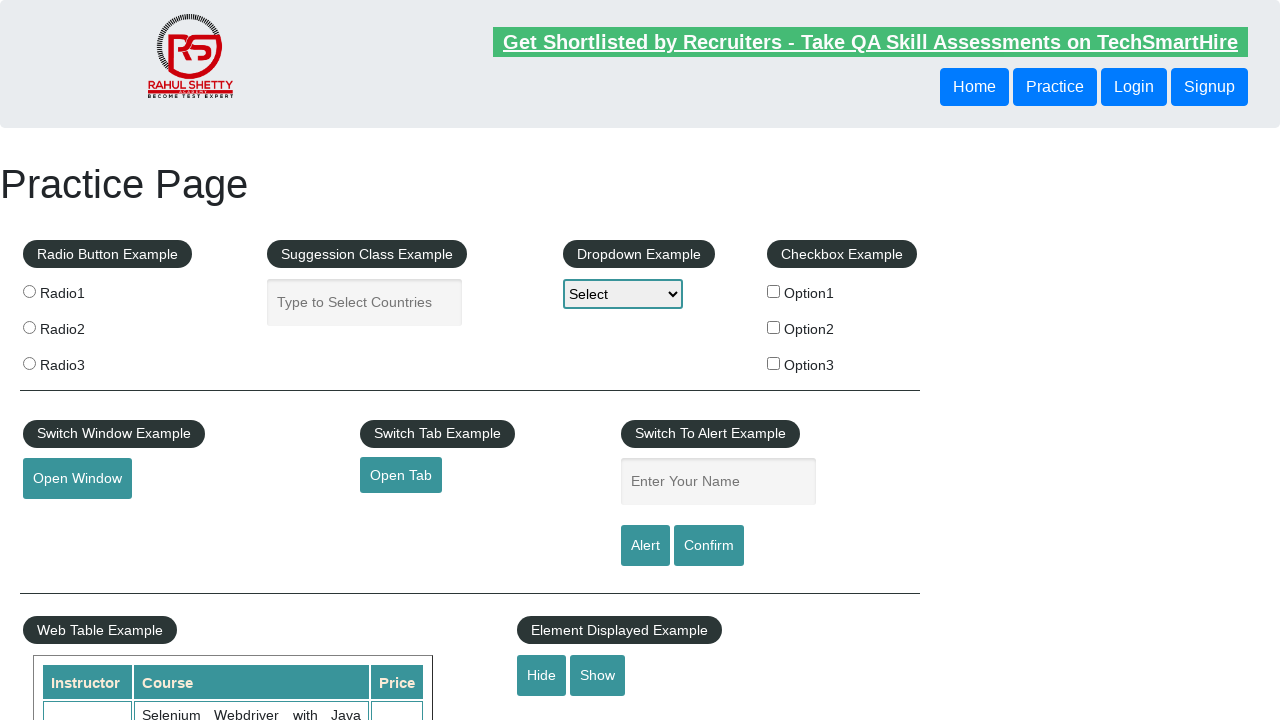

Clicked Alert button and accepted the alert dialog at (645, 546) on input[value='Alert']
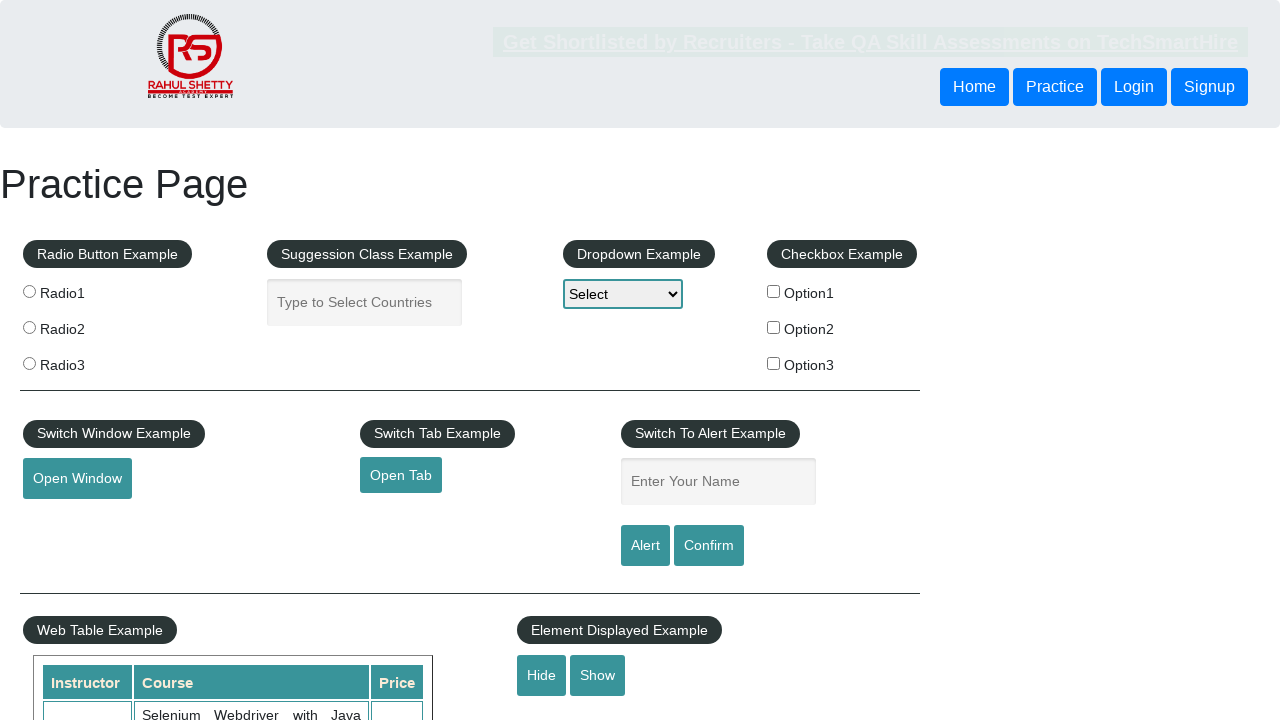

Hovered over mouse hover element to reveal menu at (83, 361) on #mousehover
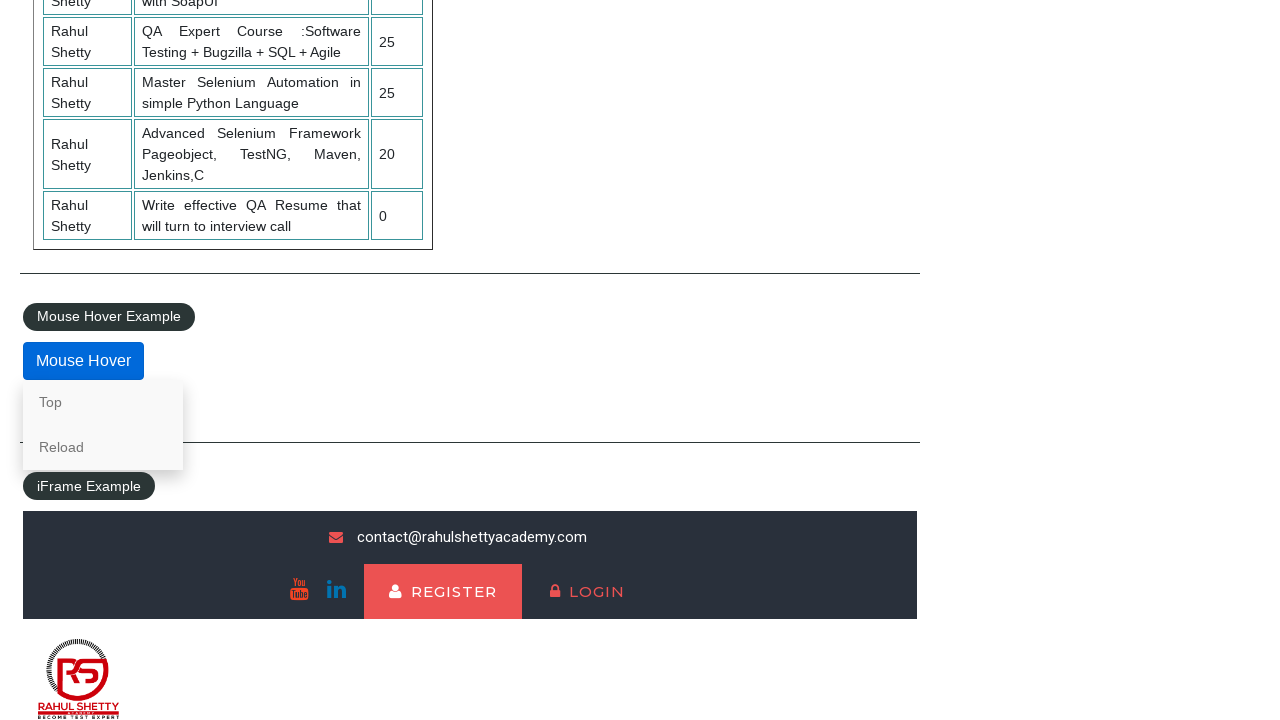

Clicked Top link in mouse hover menu at (103, 402) on div.mouse-hover-content a[href='#top']
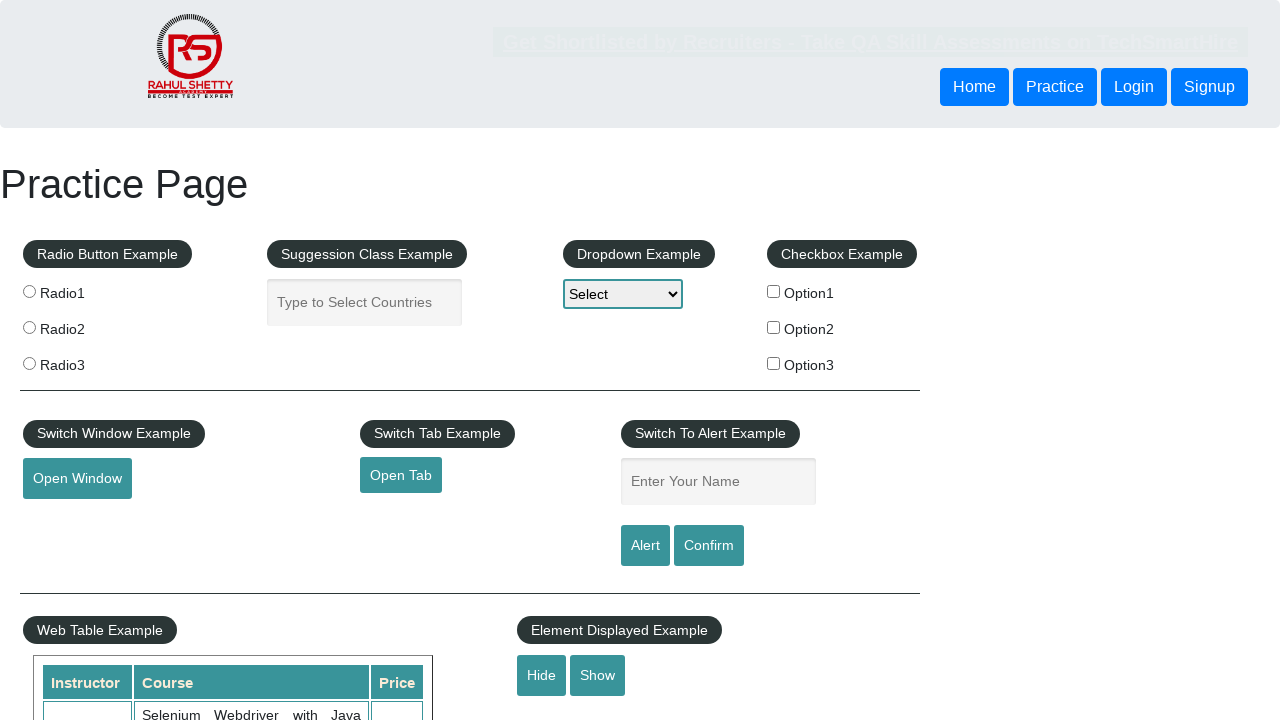

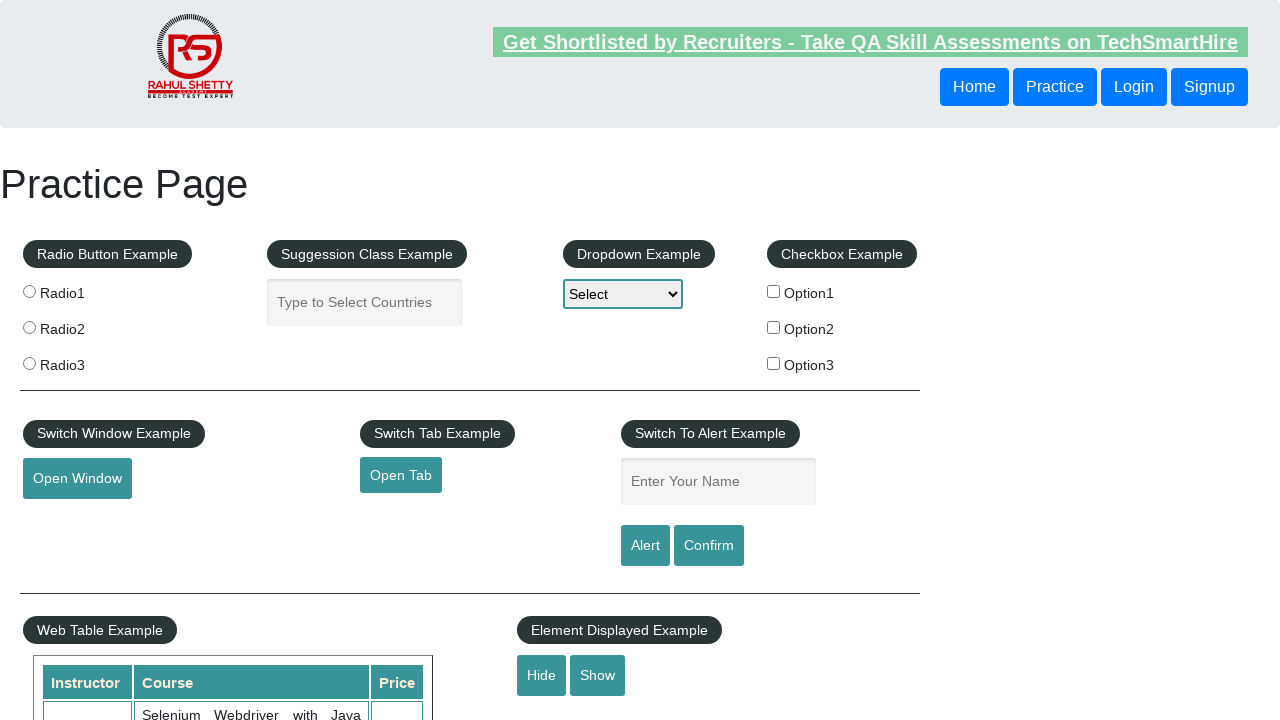